Verifies that the lead form title displays the correct text "Empieza a Aprender Inglés"

Starting URL: https://www.stg.openenglish.com/

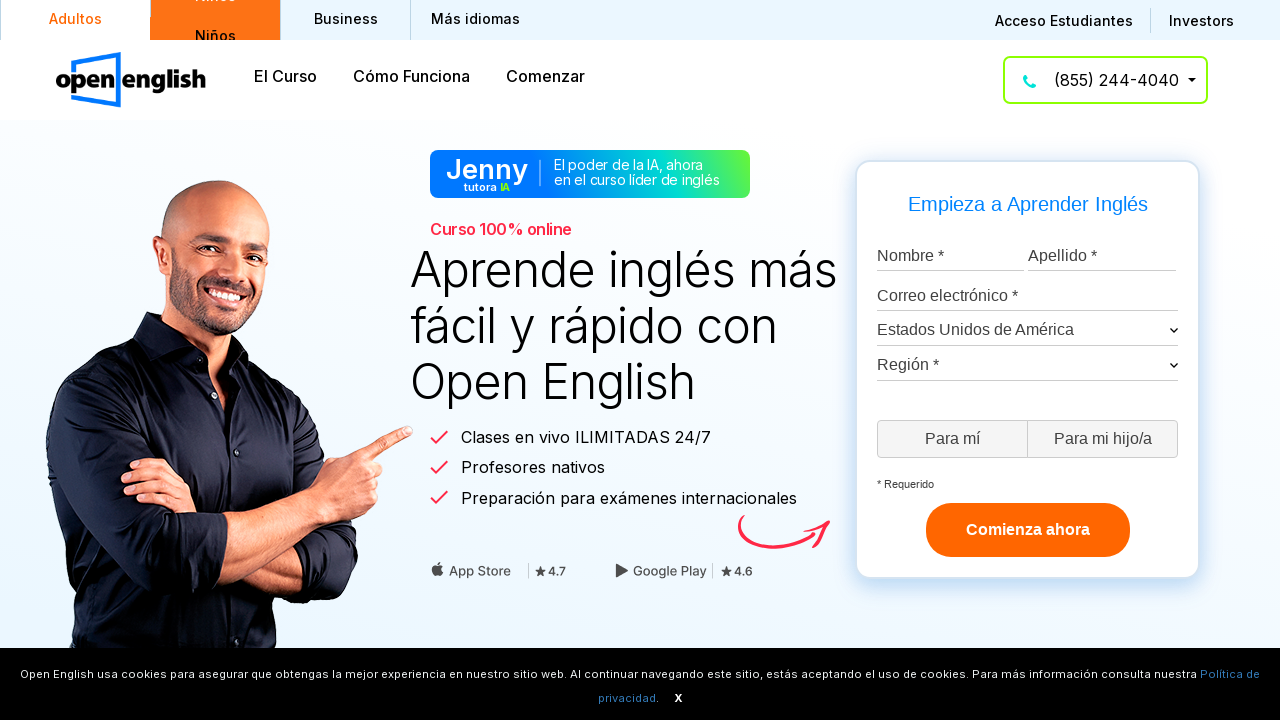

Located the leadform title element with ID 'leadform-title'
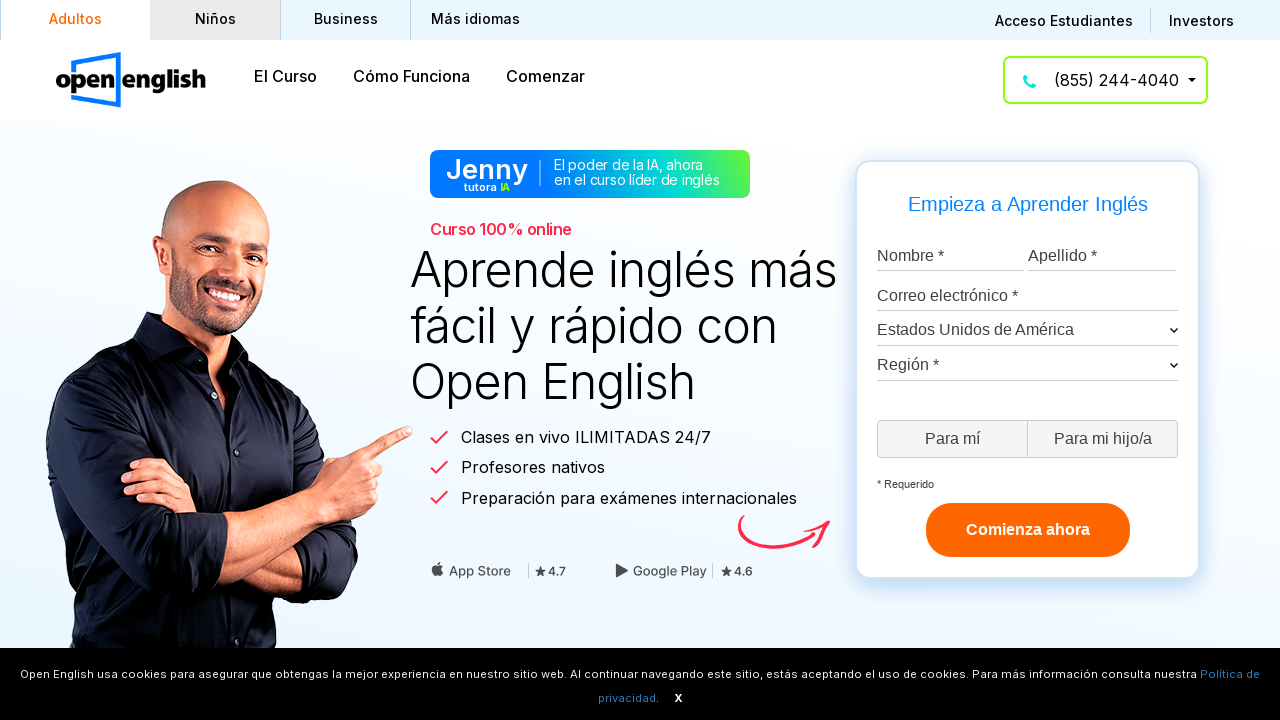

Waited for leadform title element to be visible
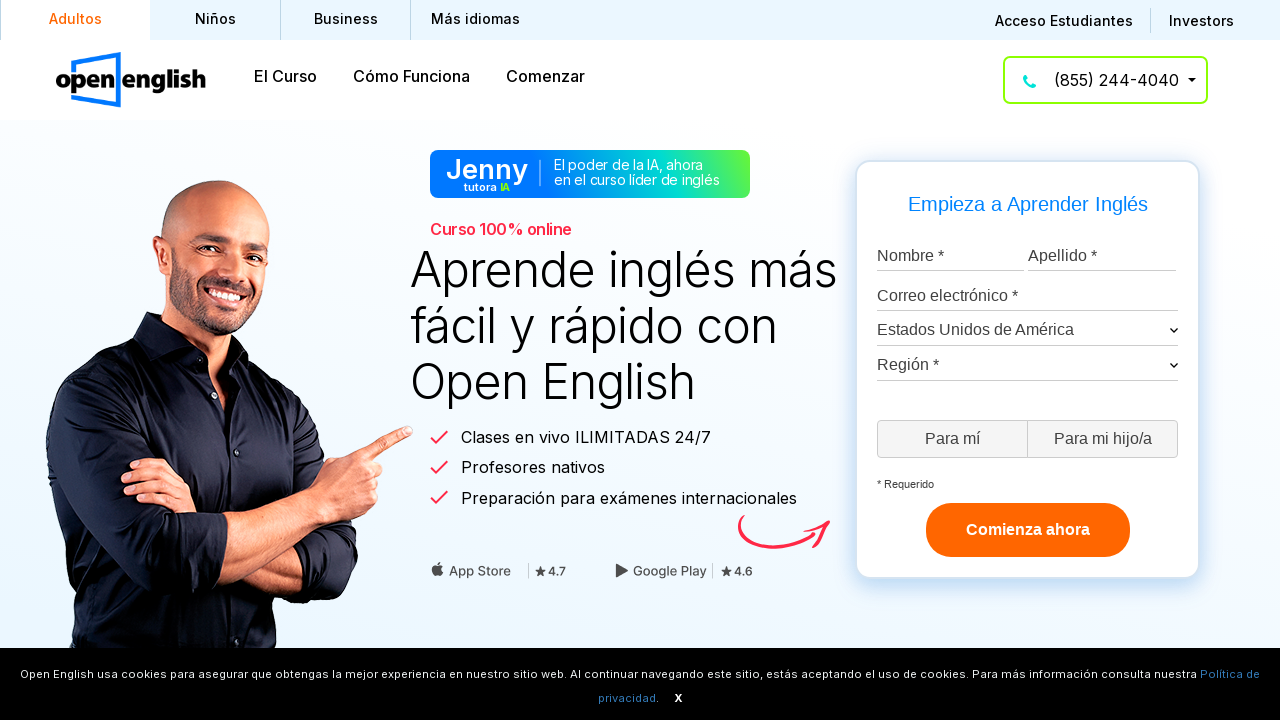

Verified leadform title displays correct text 'Empieza a Aprender Inglés'
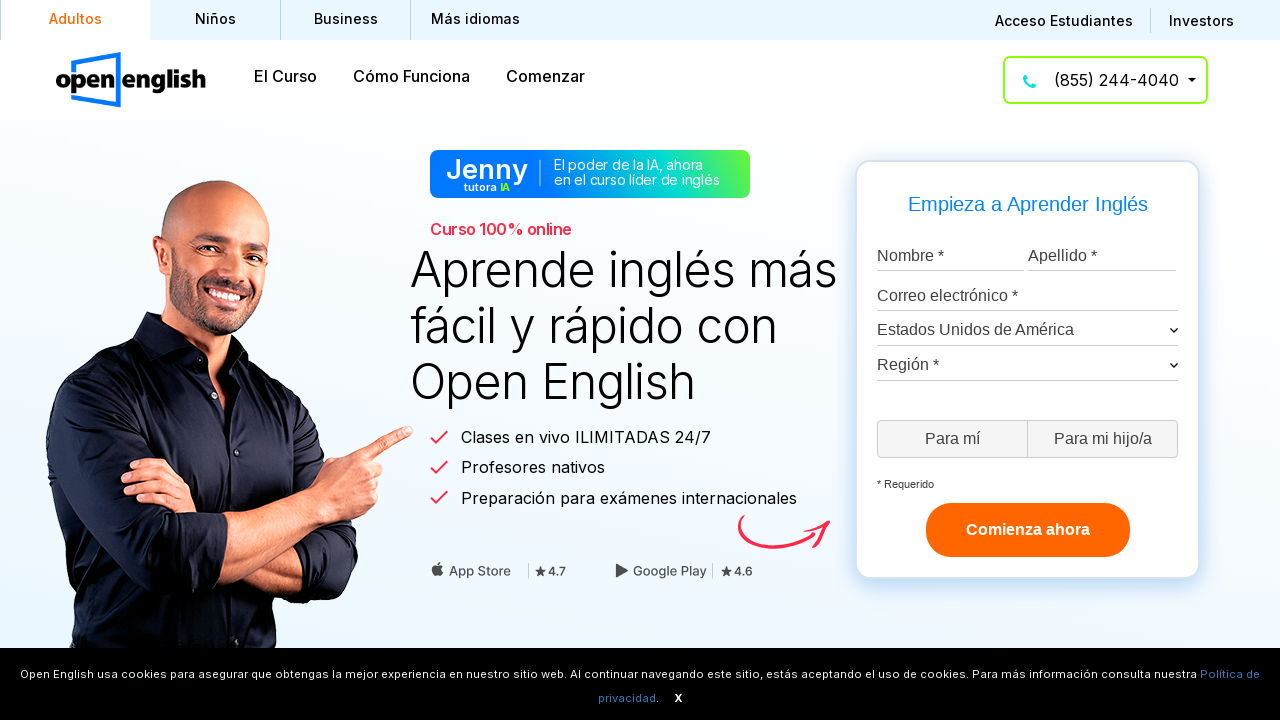

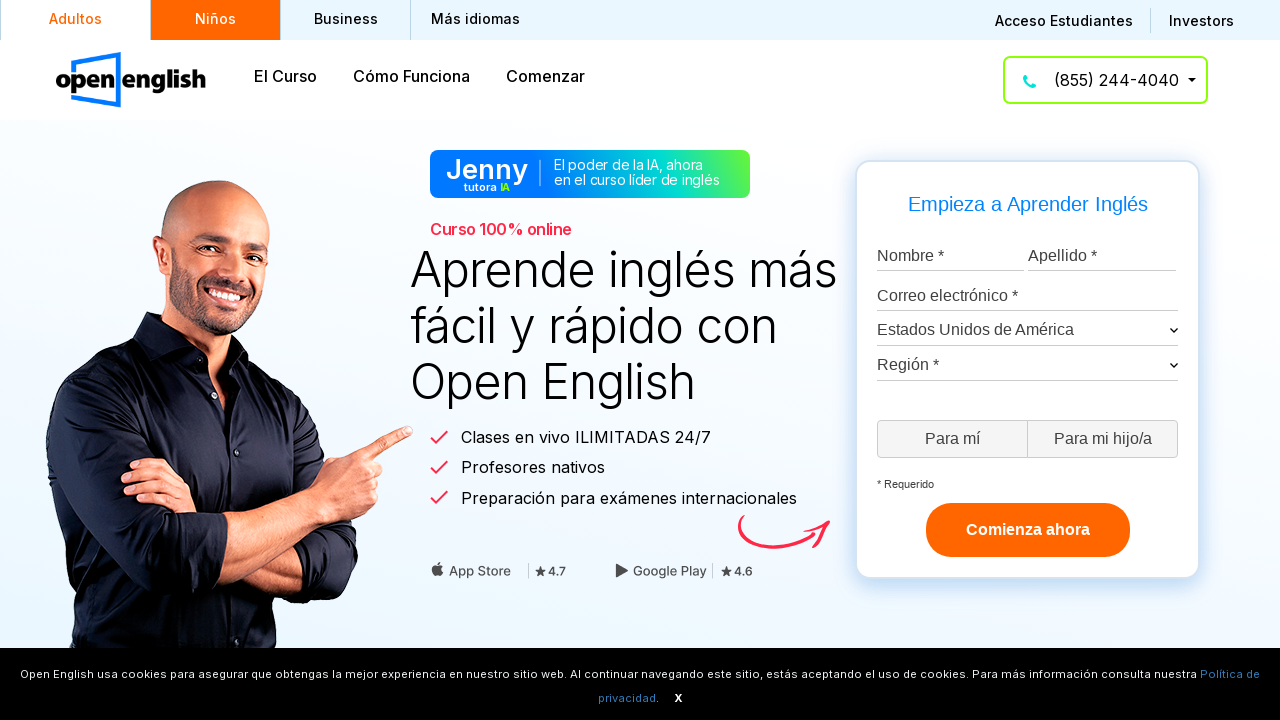